Tests checkbox selection functionality by selecting alternate checkboxes and verifying their selection state, followed by page scrolling

Starting URL: https://selenium08.blogspot.com/2019/07/check-box-and-radio-buttons.html

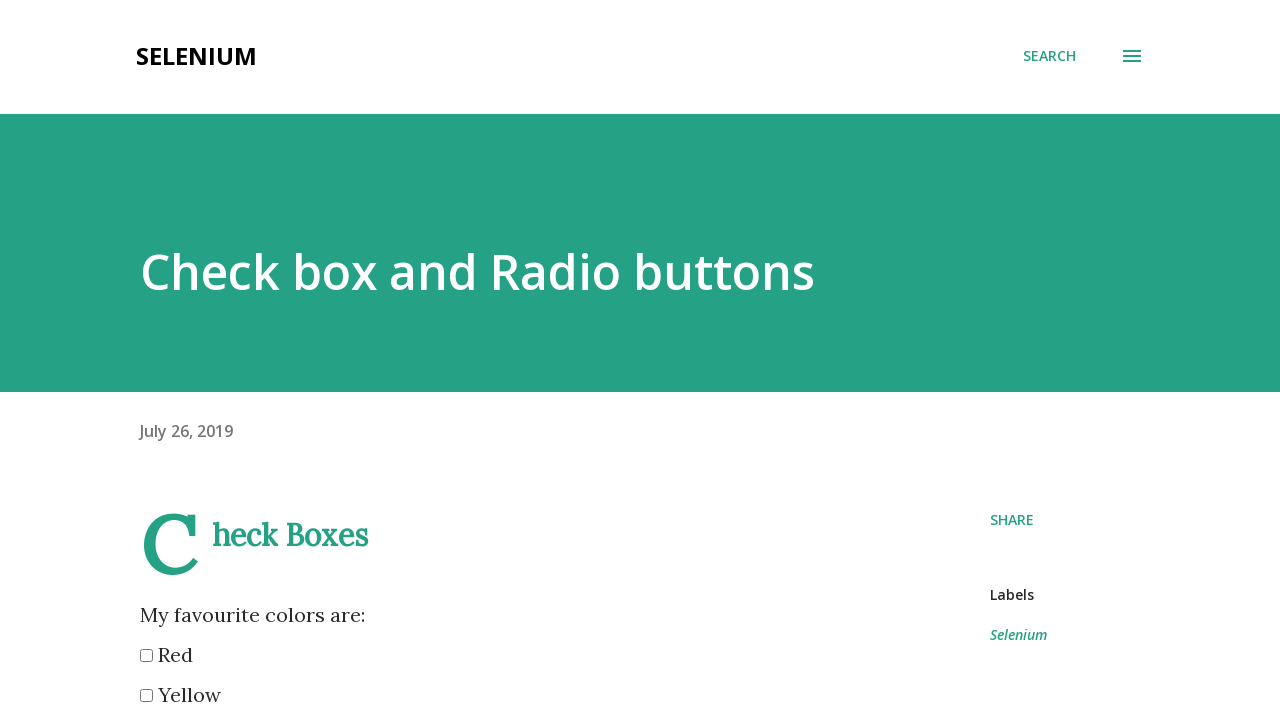

Located Selenium logo element
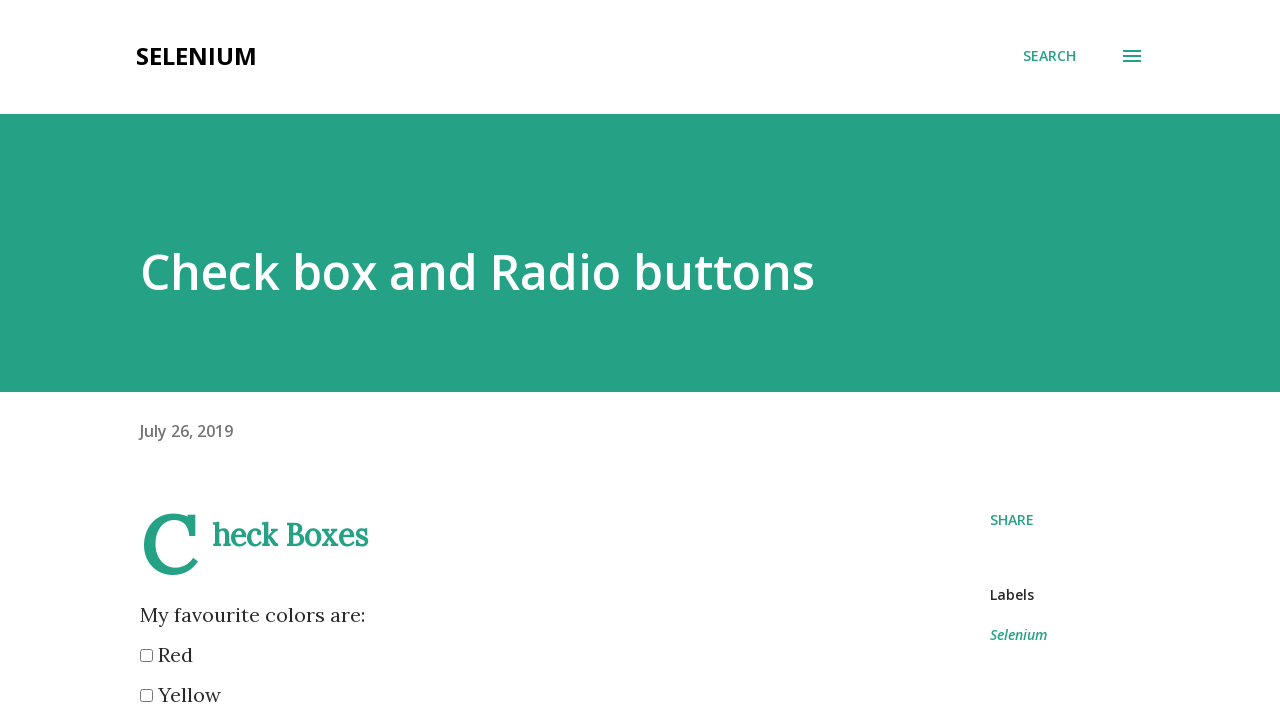

Checked if logo is visible
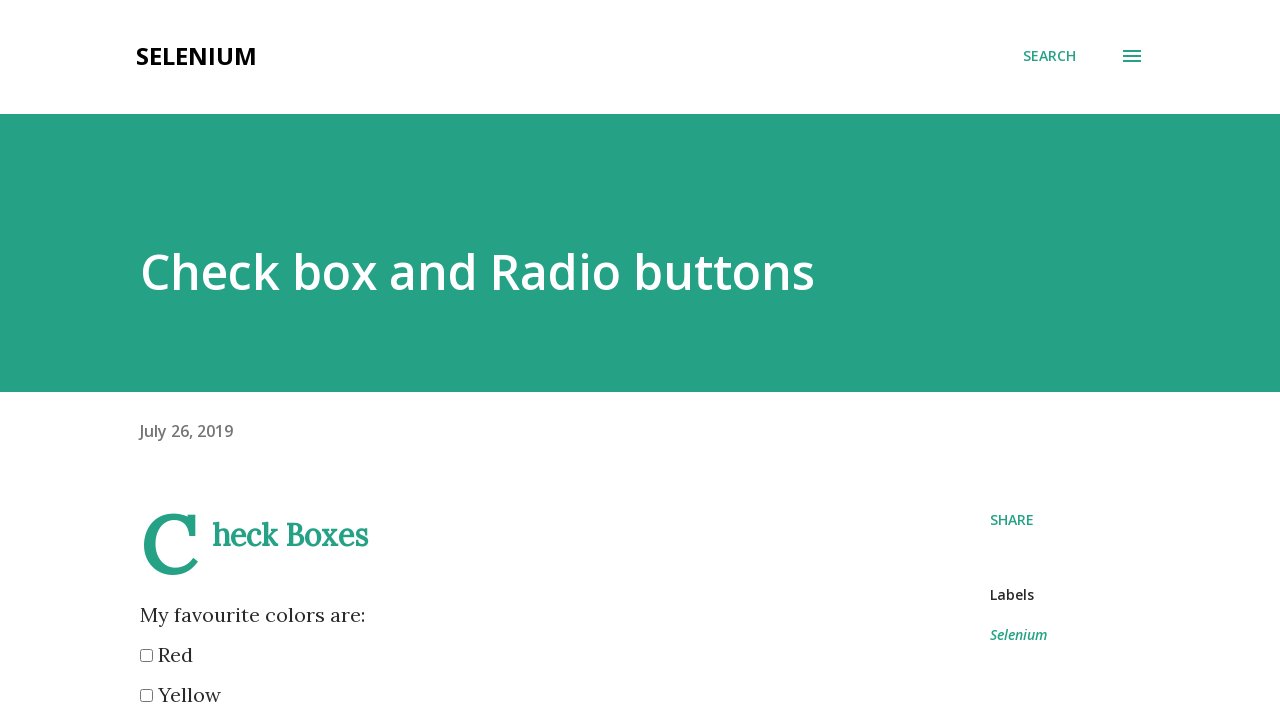

Checked if logo is enabled
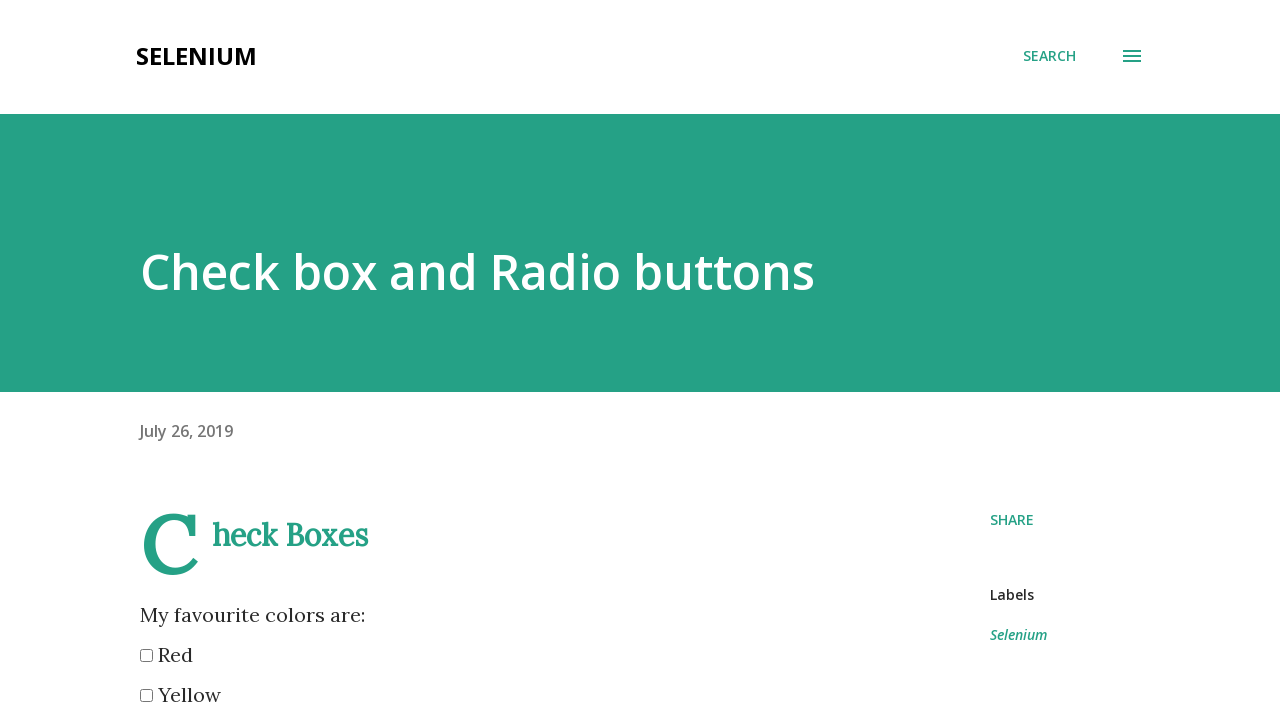

Retrieved all checkbox elements from the page
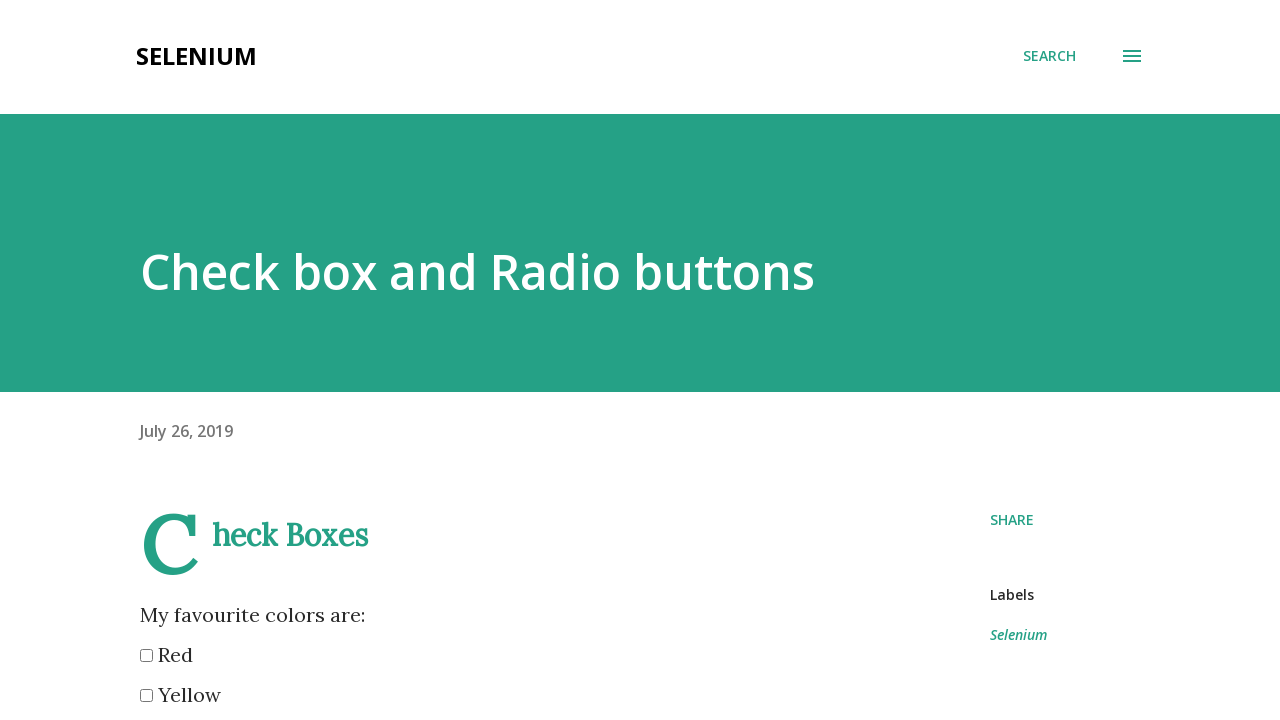

Clicked checkbox at index 0 (even index) at (146, 656) on xpath=//input[@type='checkbox'] >> nth=0
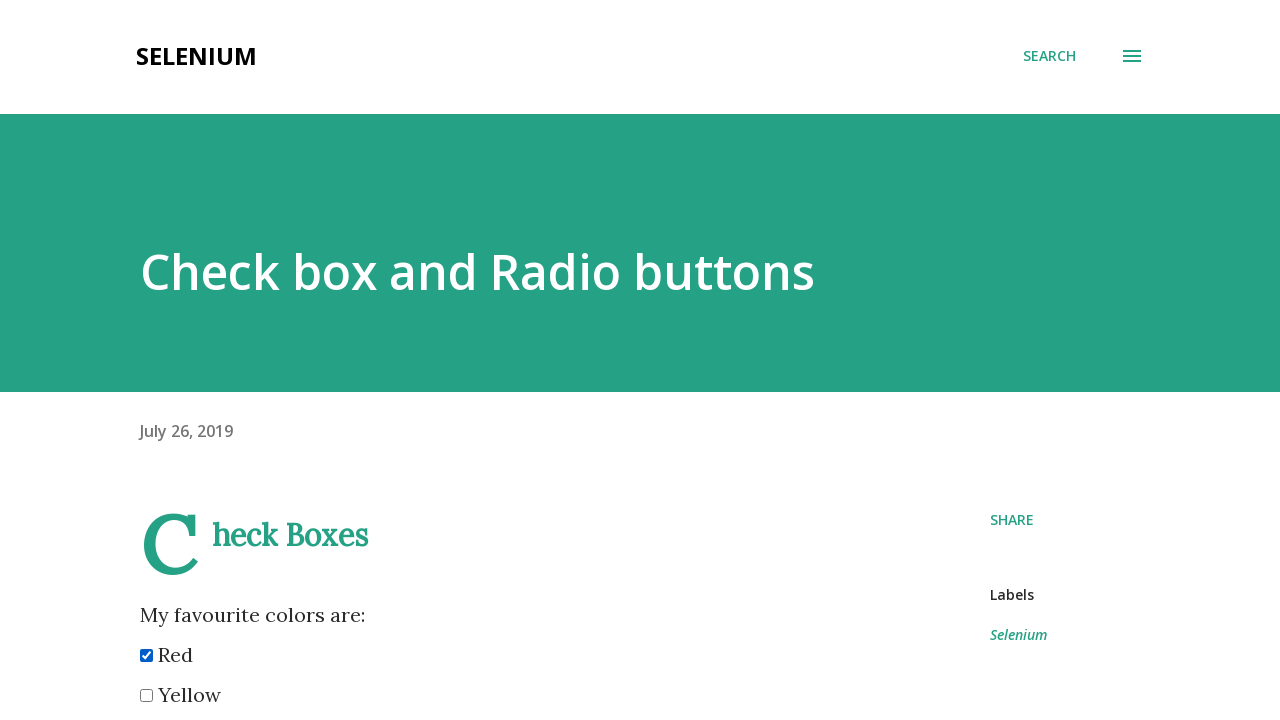

Clicked checkbox at index 2 (even index) at (146, 360) on xpath=//input[@type='checkbox'] >> nth=2
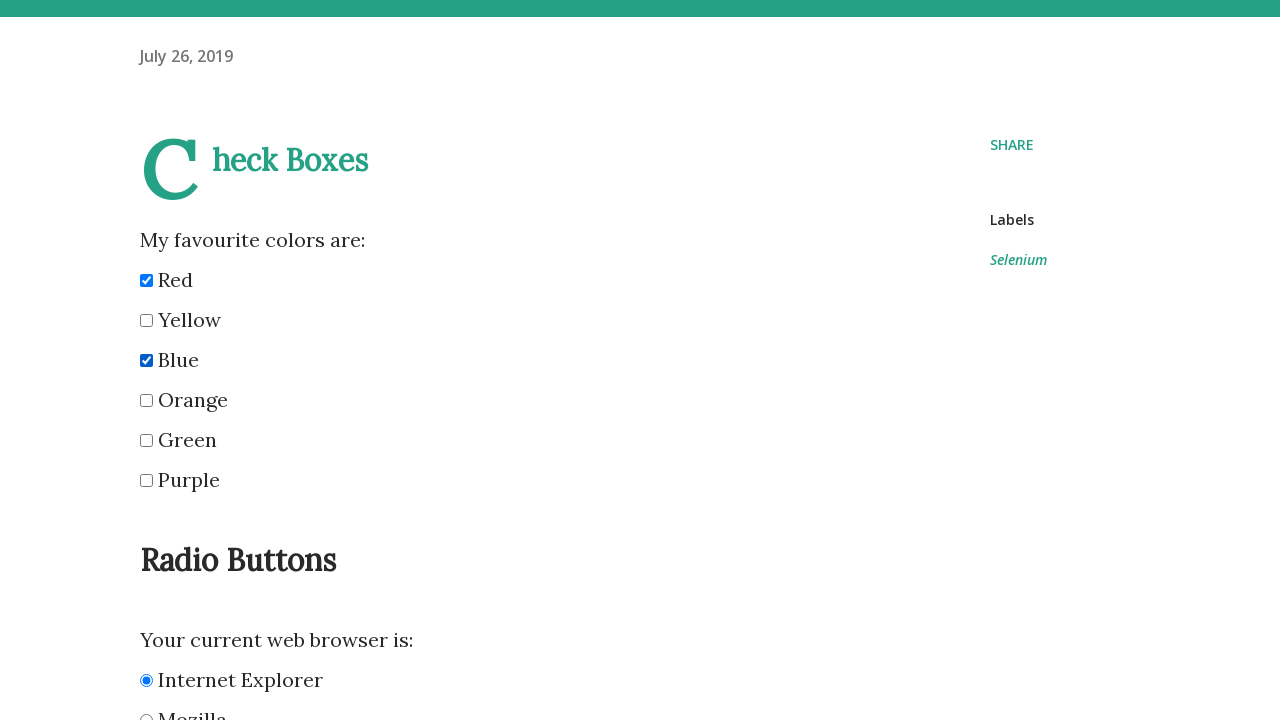

Clicked checkbox at index 4 (even index) at (146, 440) on xpath=//input[@type='checkbox'] >> nth=4
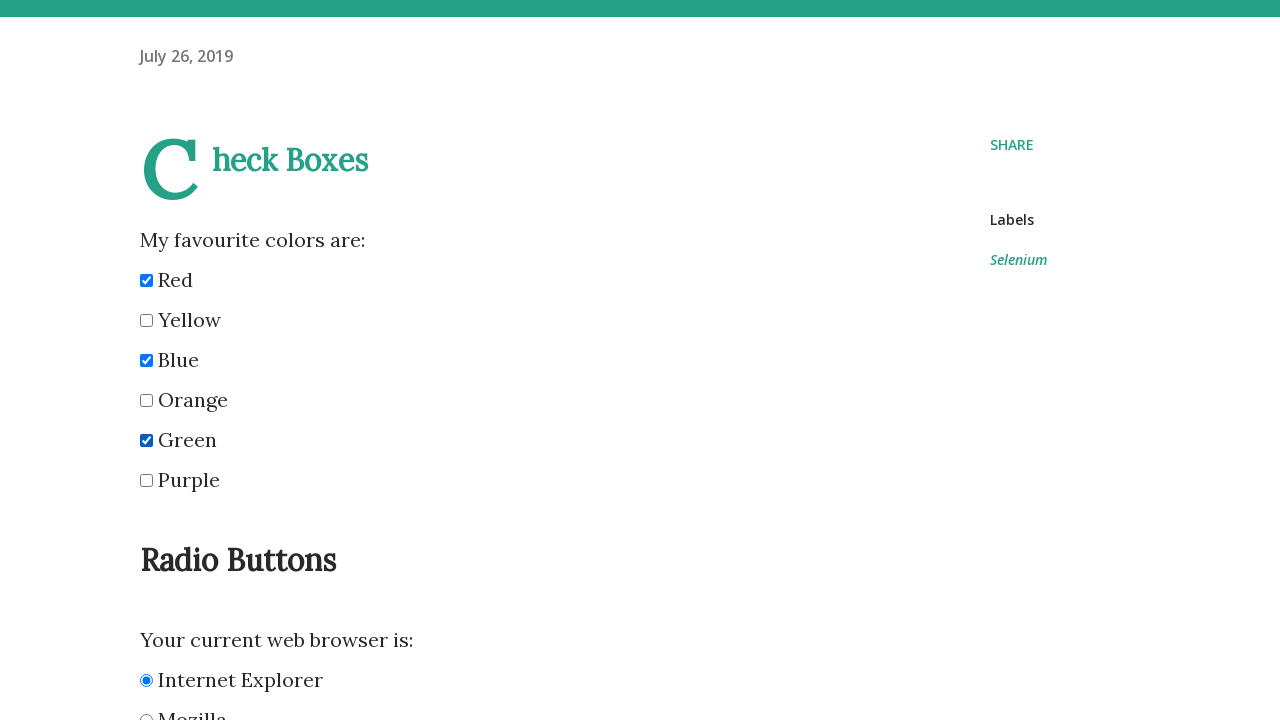

Counted selected checkboxes: 3 out of 6
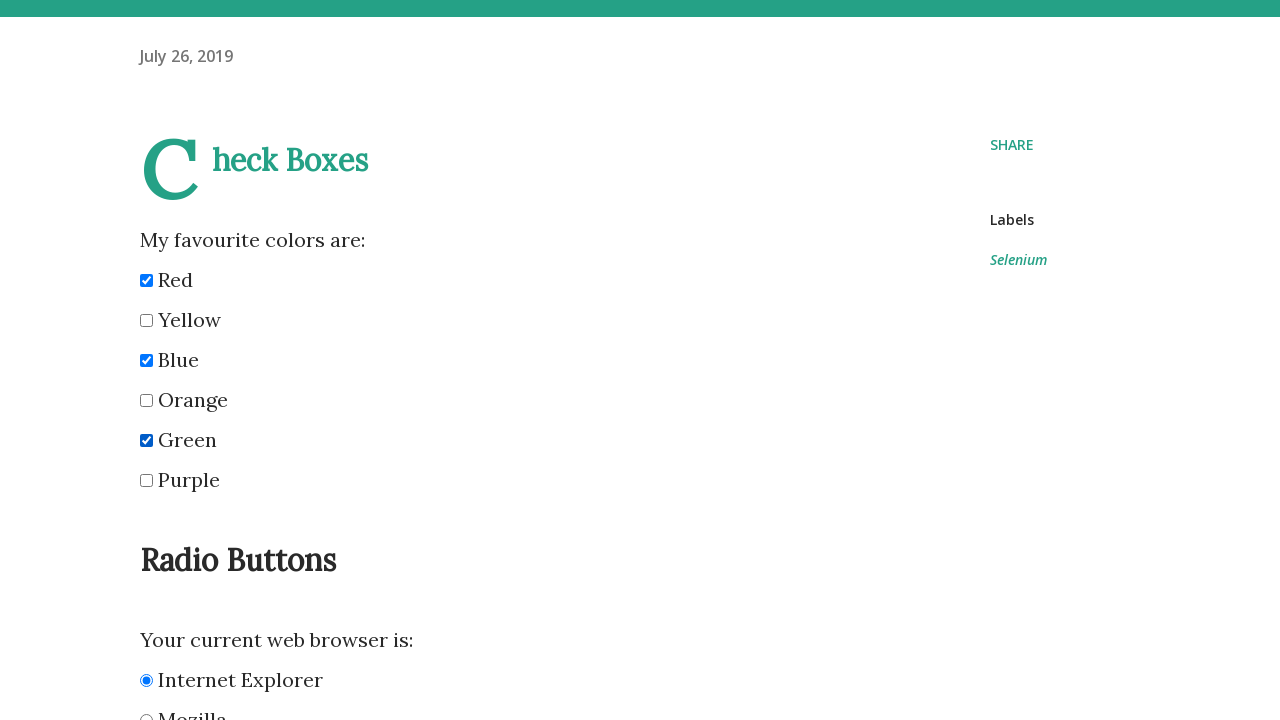

Scrolled down the page by 1000 pixels
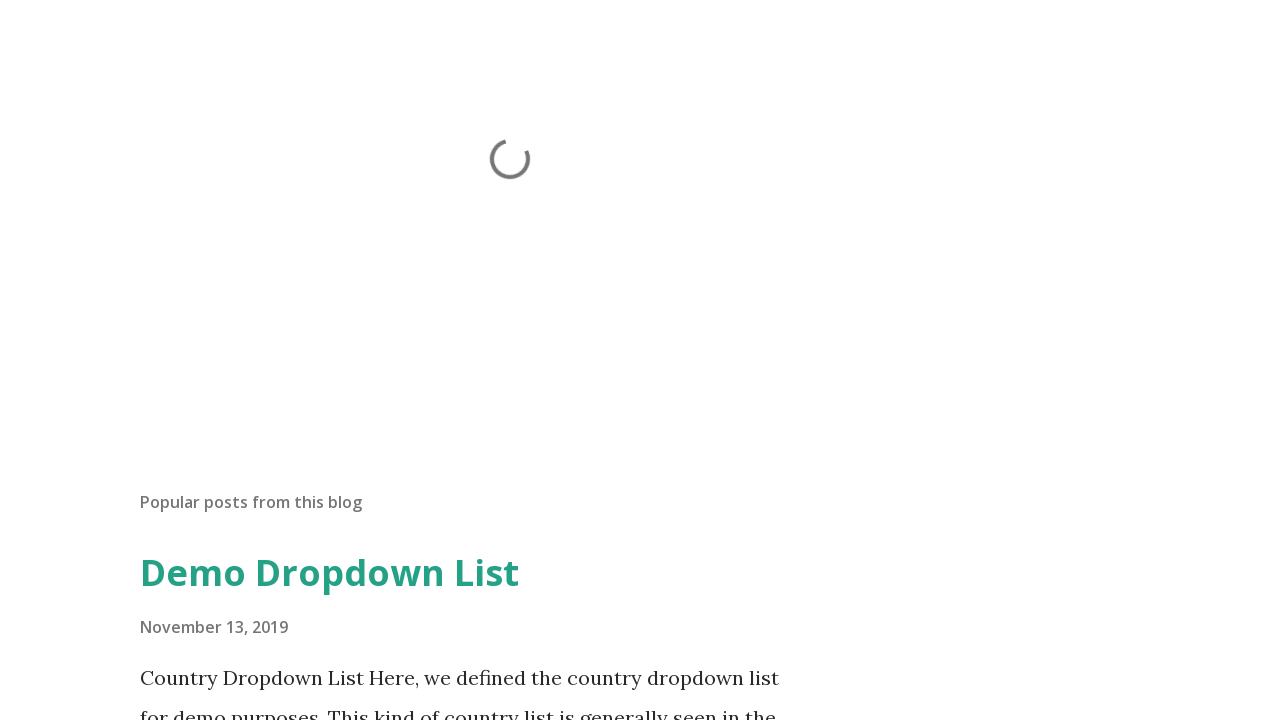

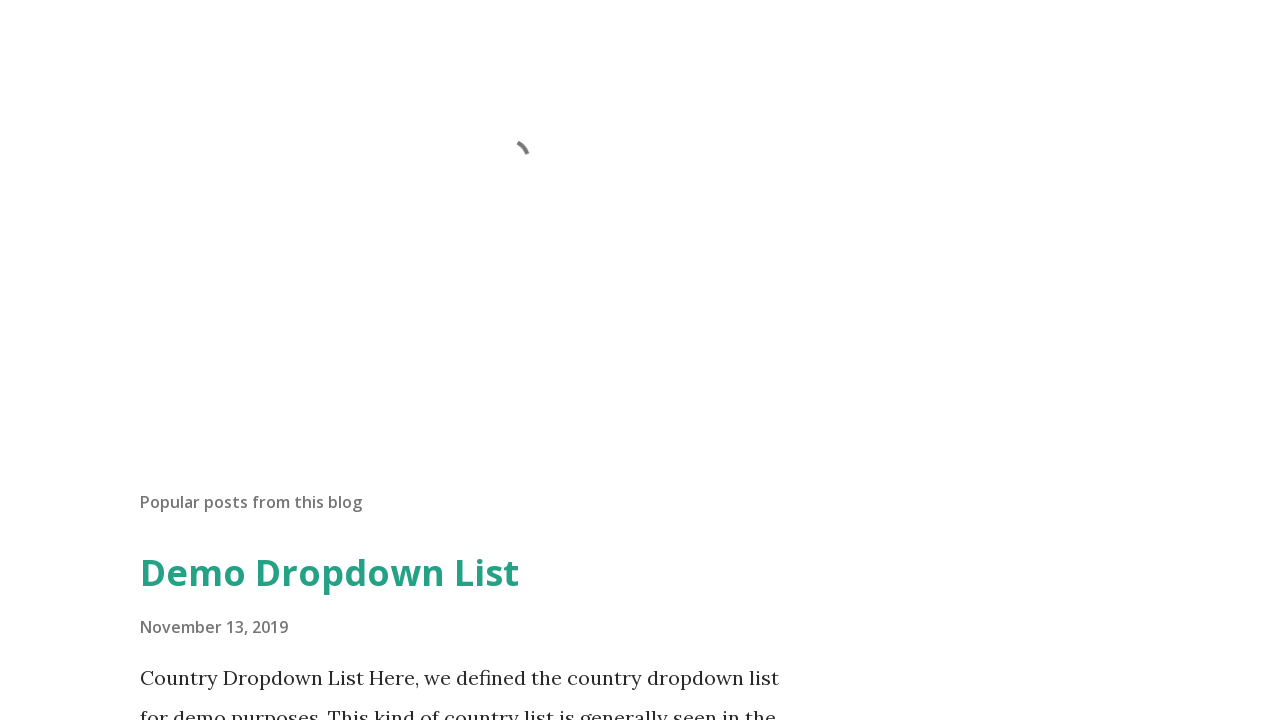